Tests jQuery UI selectable component by selecting multiple items from a list

Starting URL: https://jqueryui.com/selectable/

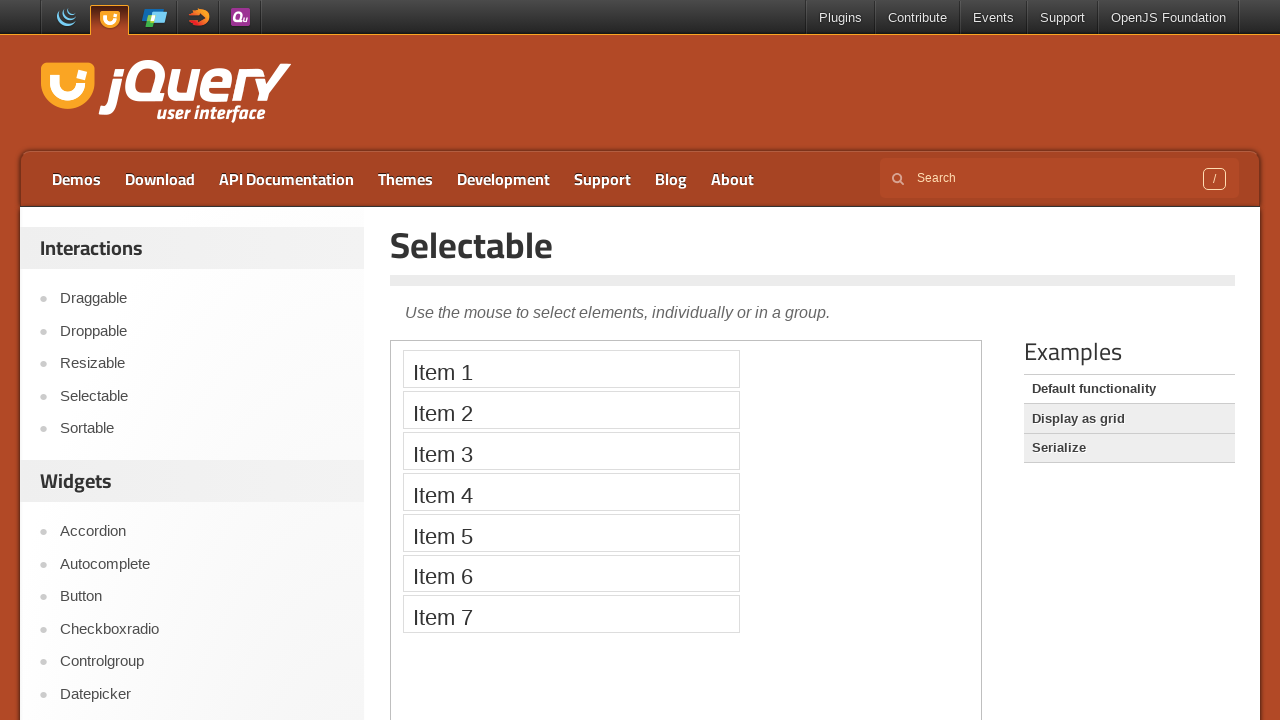

Scrolled down 300px to view the selectable demo frame
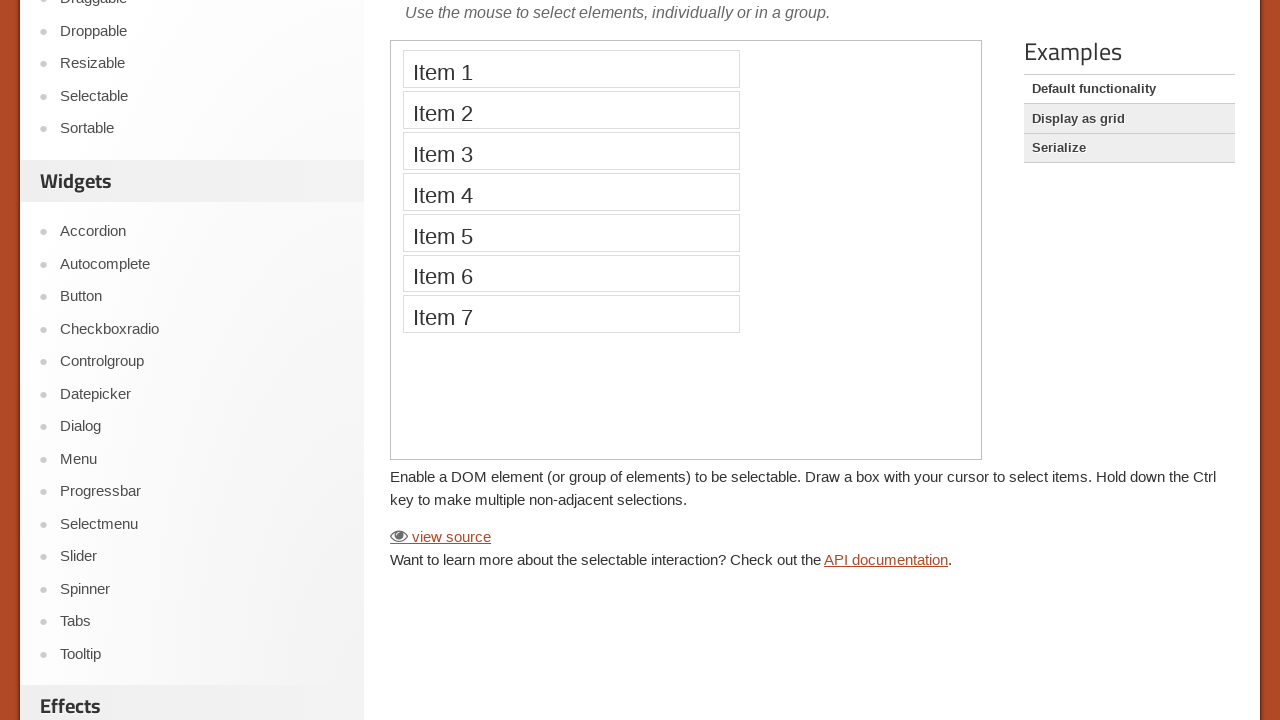

Located the iframe containing the selectable demo
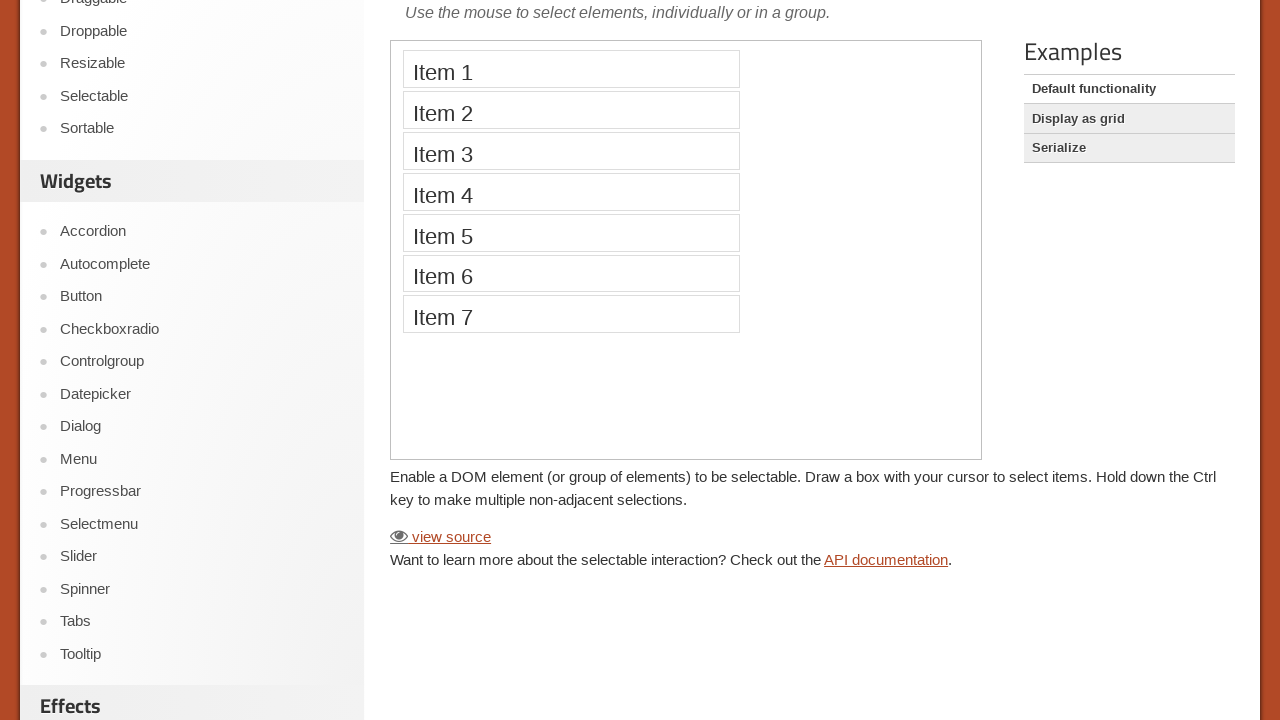

Found all selectable list items in the frame
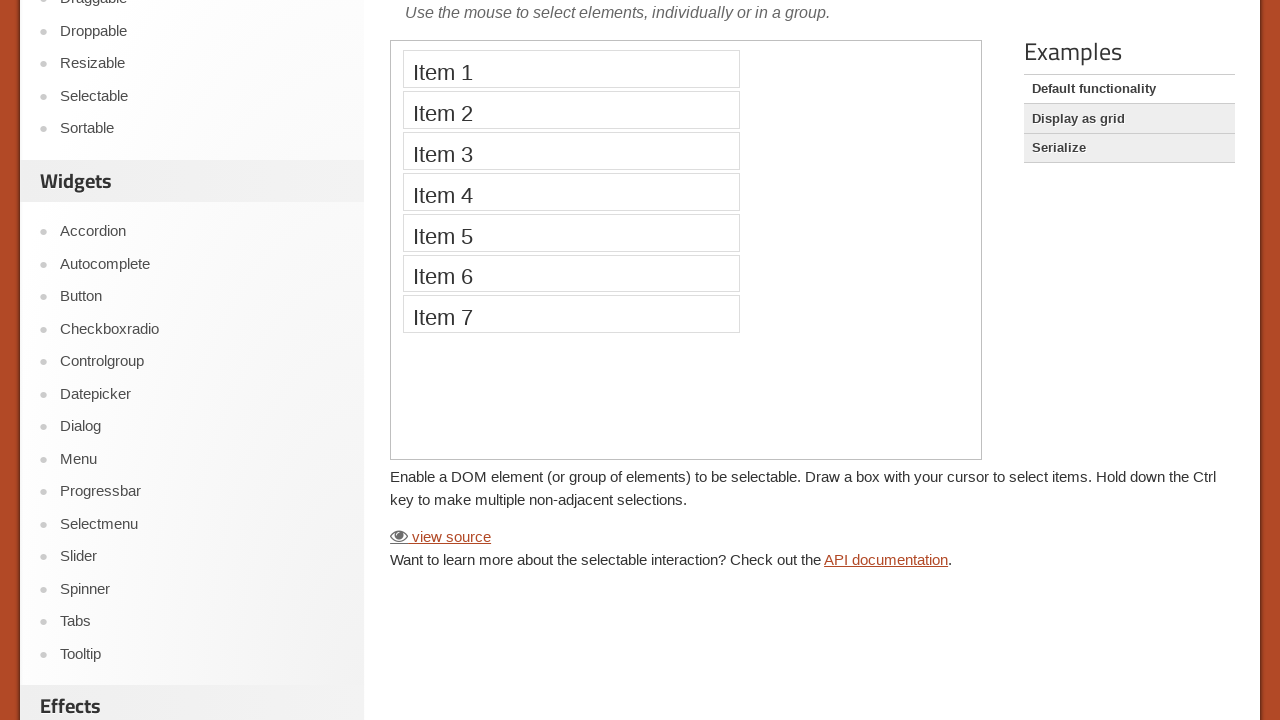

Selected first item with Ctrl+click at (571, 110) on iframe >> nth=0 >> internal:control=enter-frame >> #selectable li >> nth=1
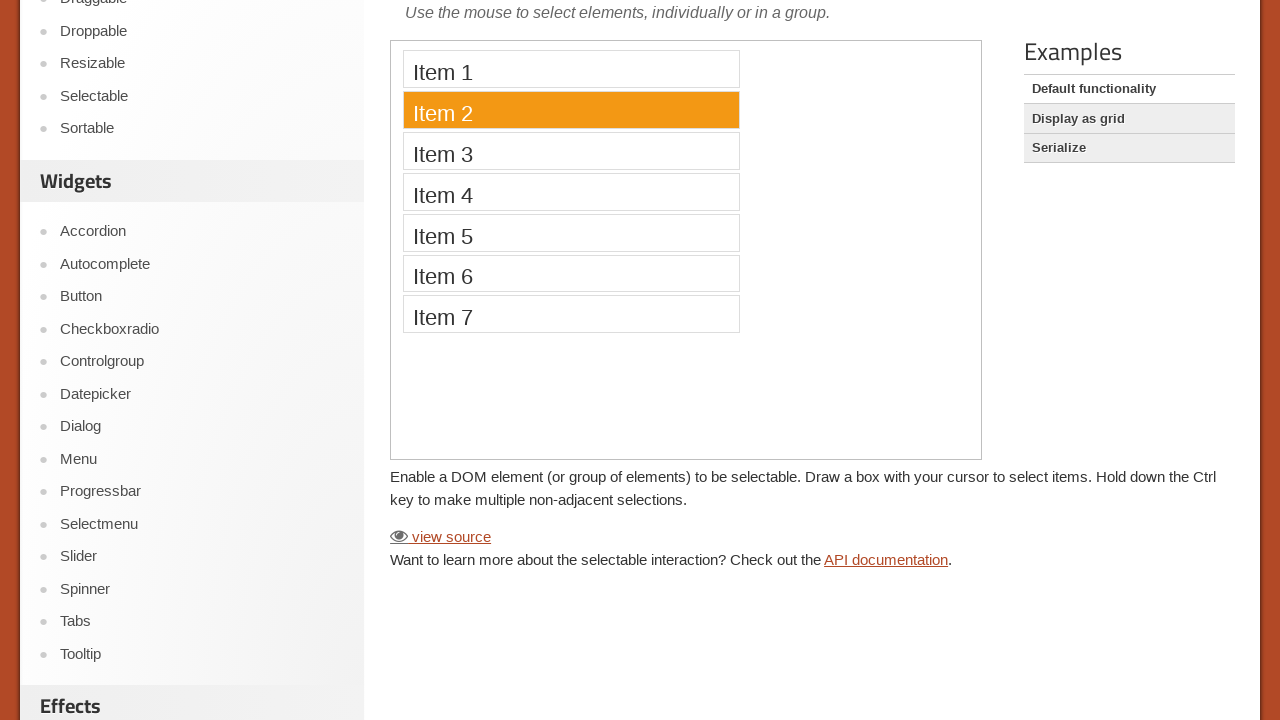

Selected second item with Ctrl+click at (571, 151) on iframe >> nth=0 >> internal:control=enter-frame >> #selectable li >> nth=2
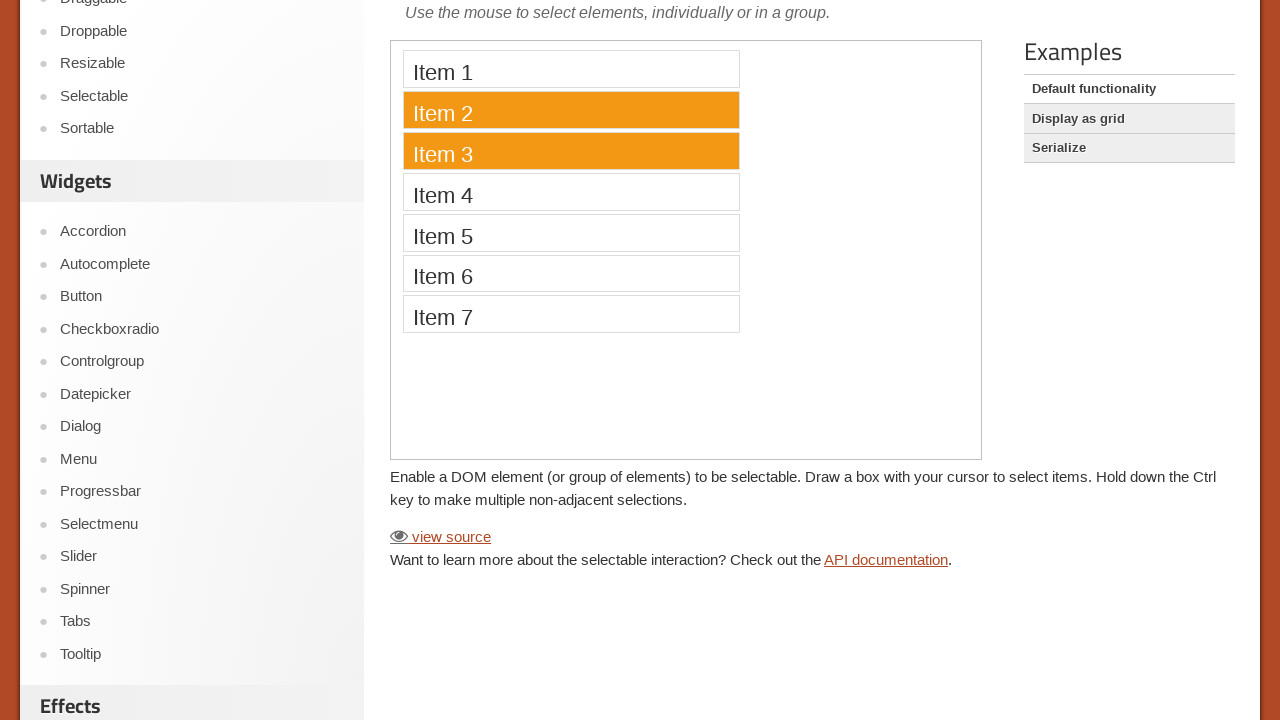

Selected third item with Ctrl+click at (571, 192) on iframe >> nth=0 >> internal:control=enter-frame >> #selectable li >> nth=3
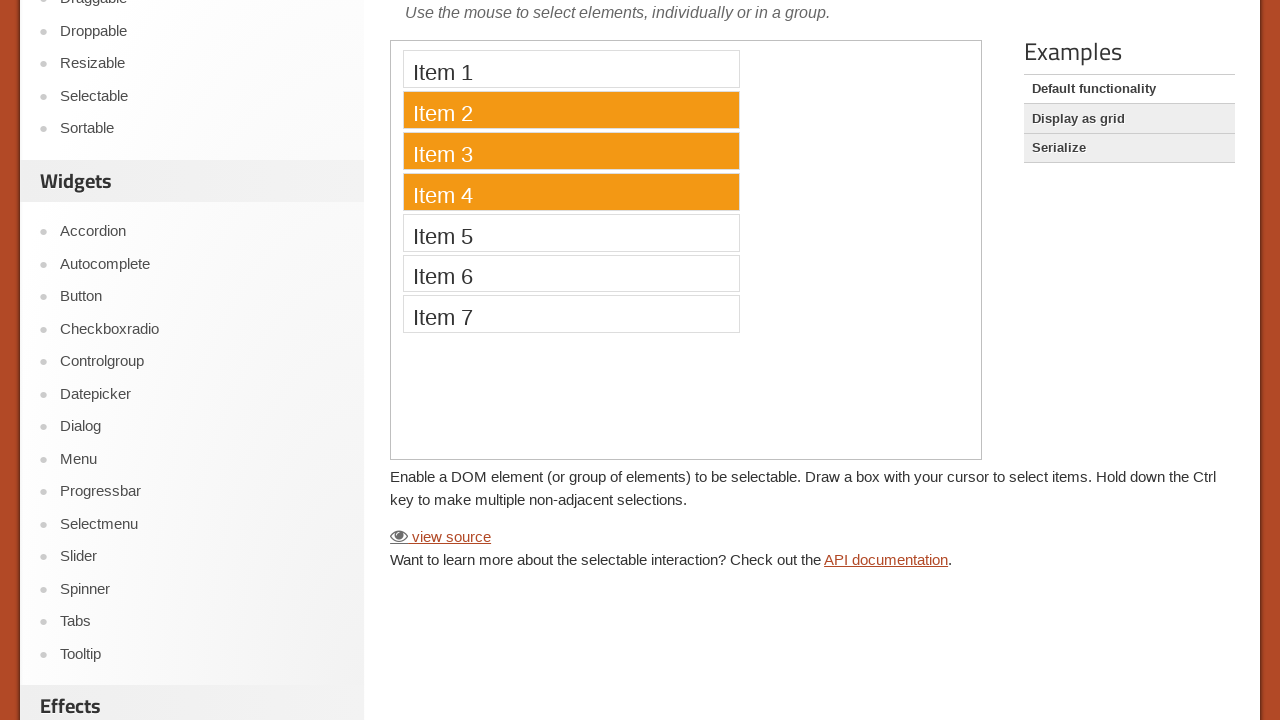

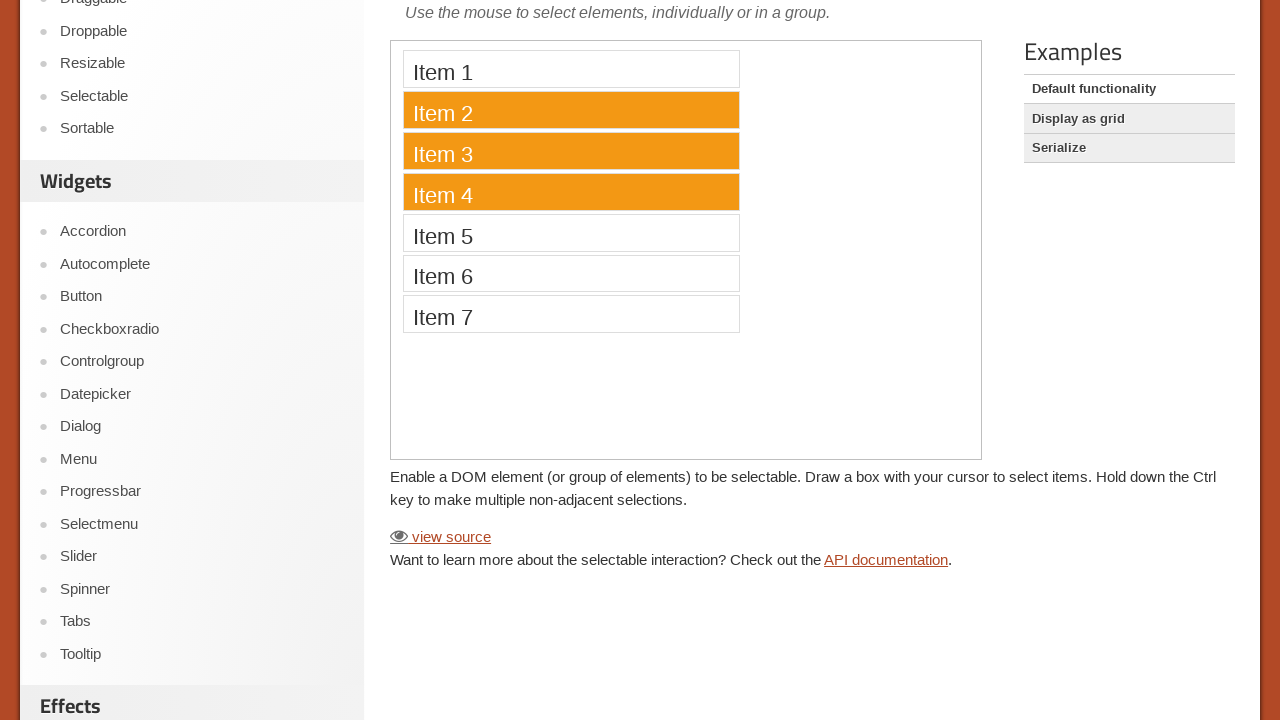